Tests drag and drop functionality by dragging an element from the draggable div and dropping it onto the droppable div.

Starting URL: https://demoqa.com/droppable/

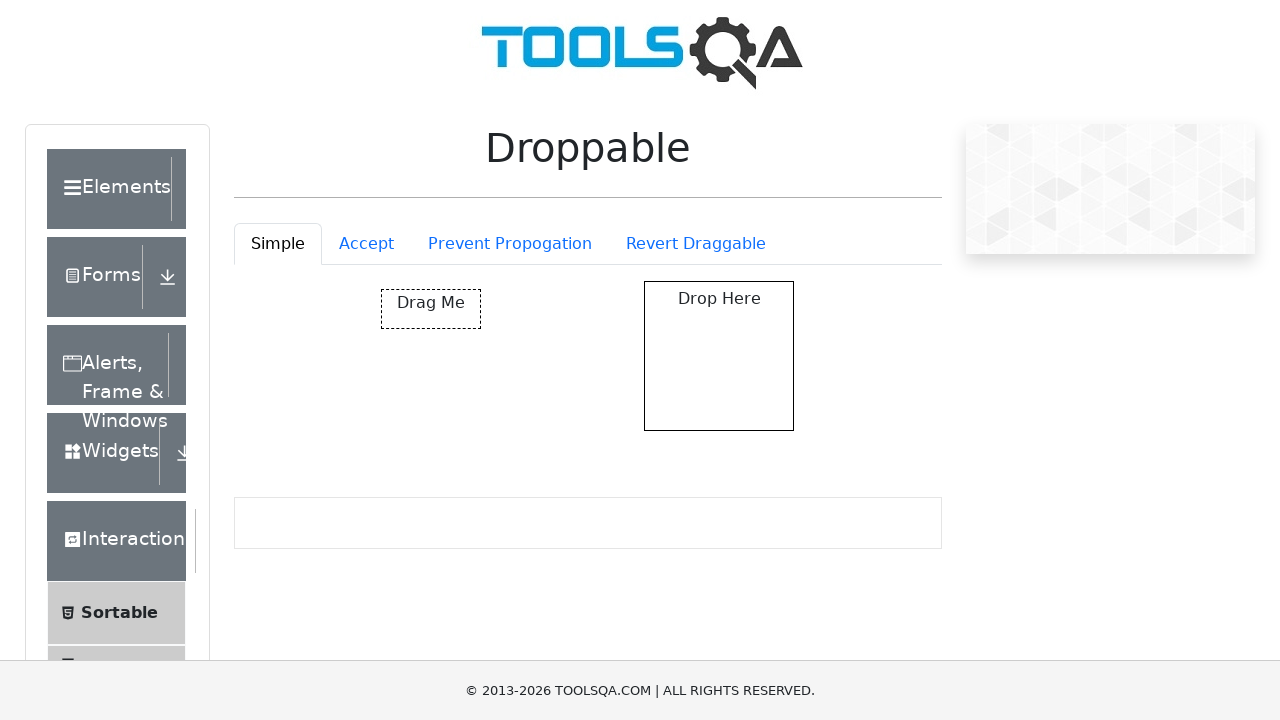

Waited for draggable element to be visible
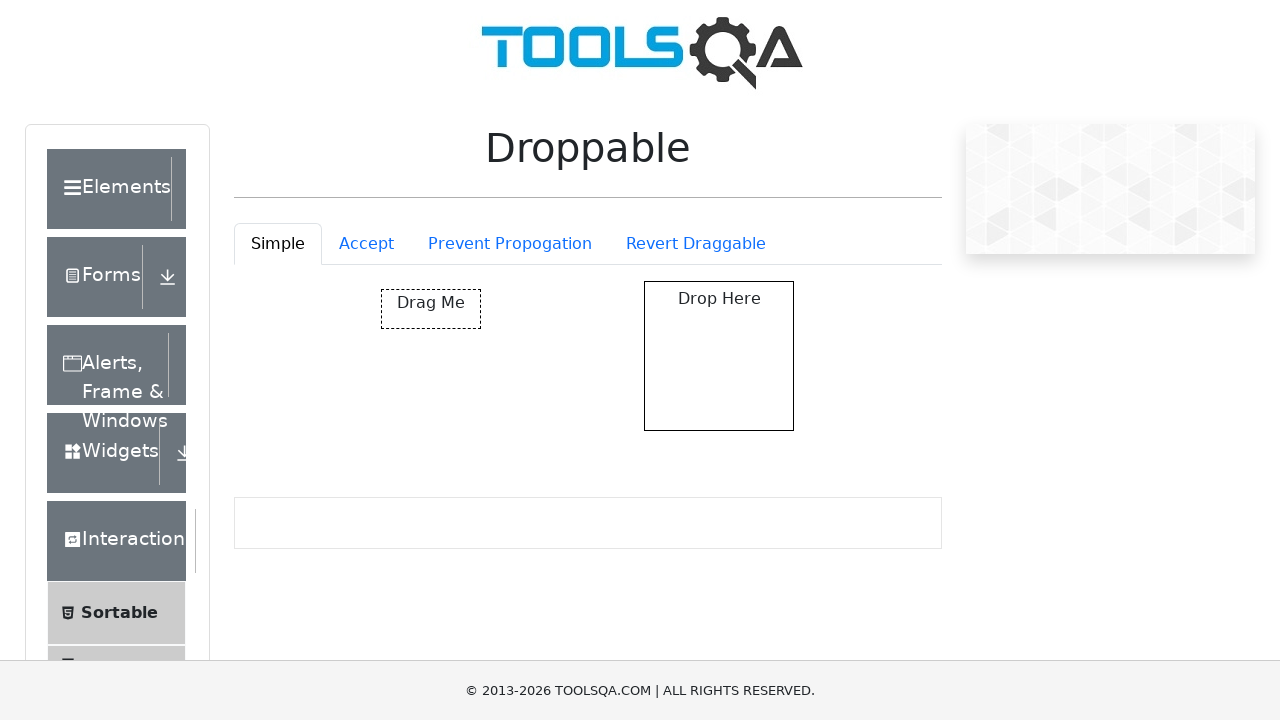

Waited for droppable element to be visible
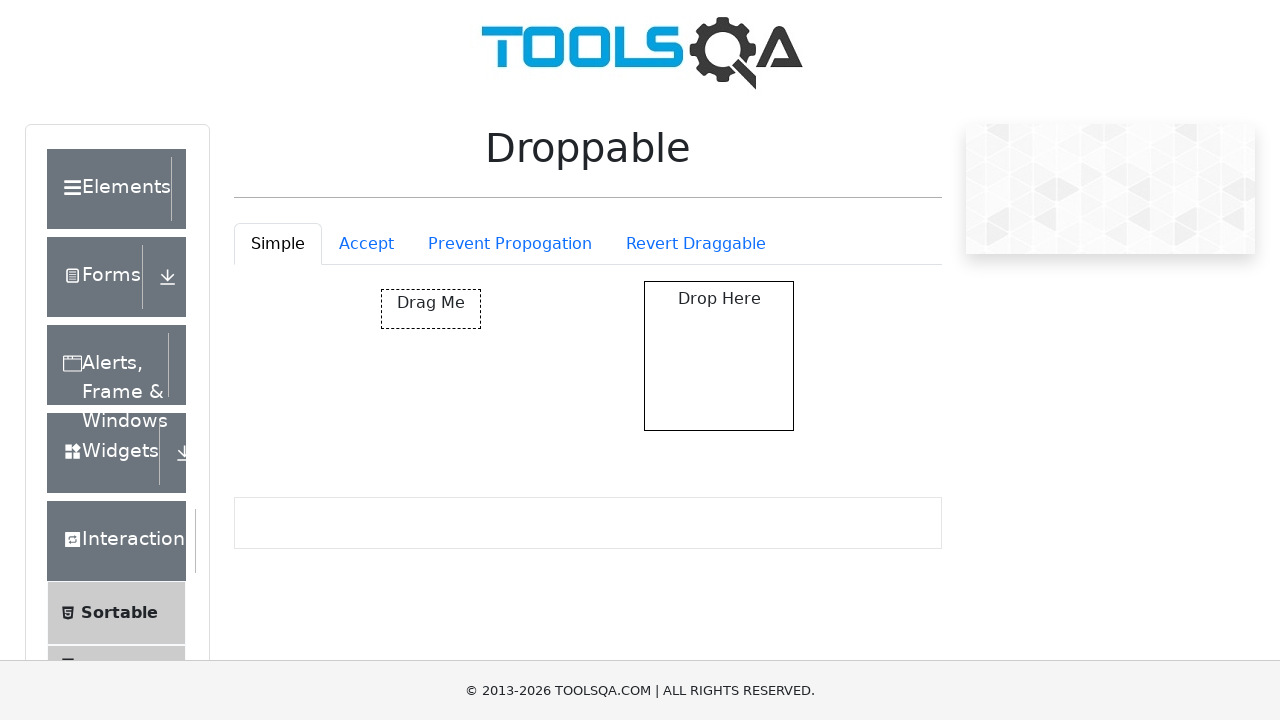

Dragged element from draggable div and dropped it onto droppable div at (719, 356)
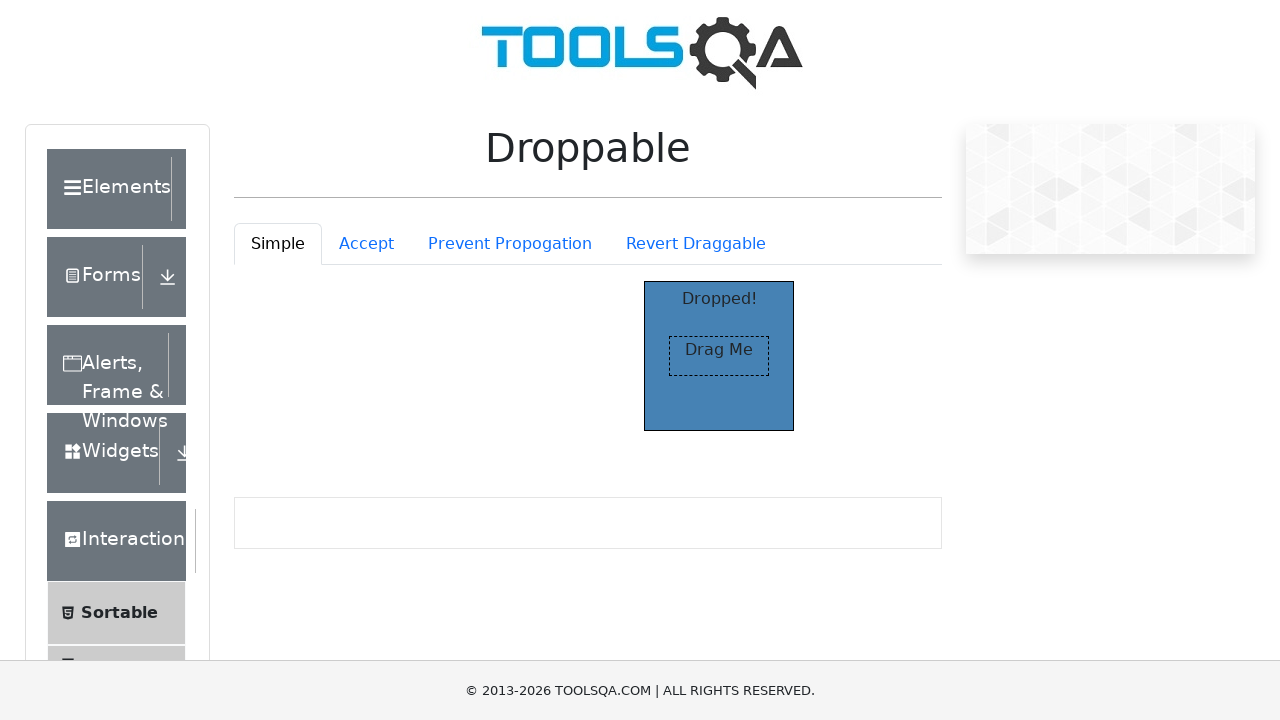

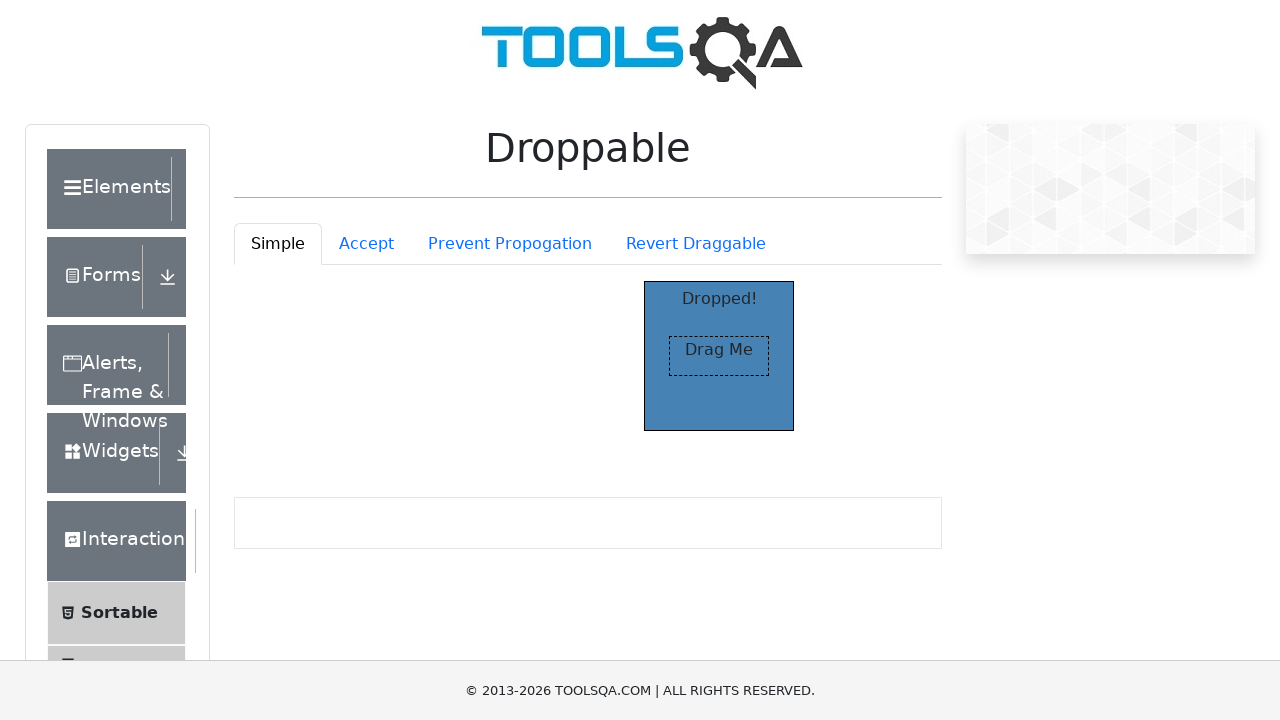